Tests element resizing functionality by dragging the resize handle to change element dimensions

Starting URL: https://jqueryui.com/resources/demos/resizable/default.html

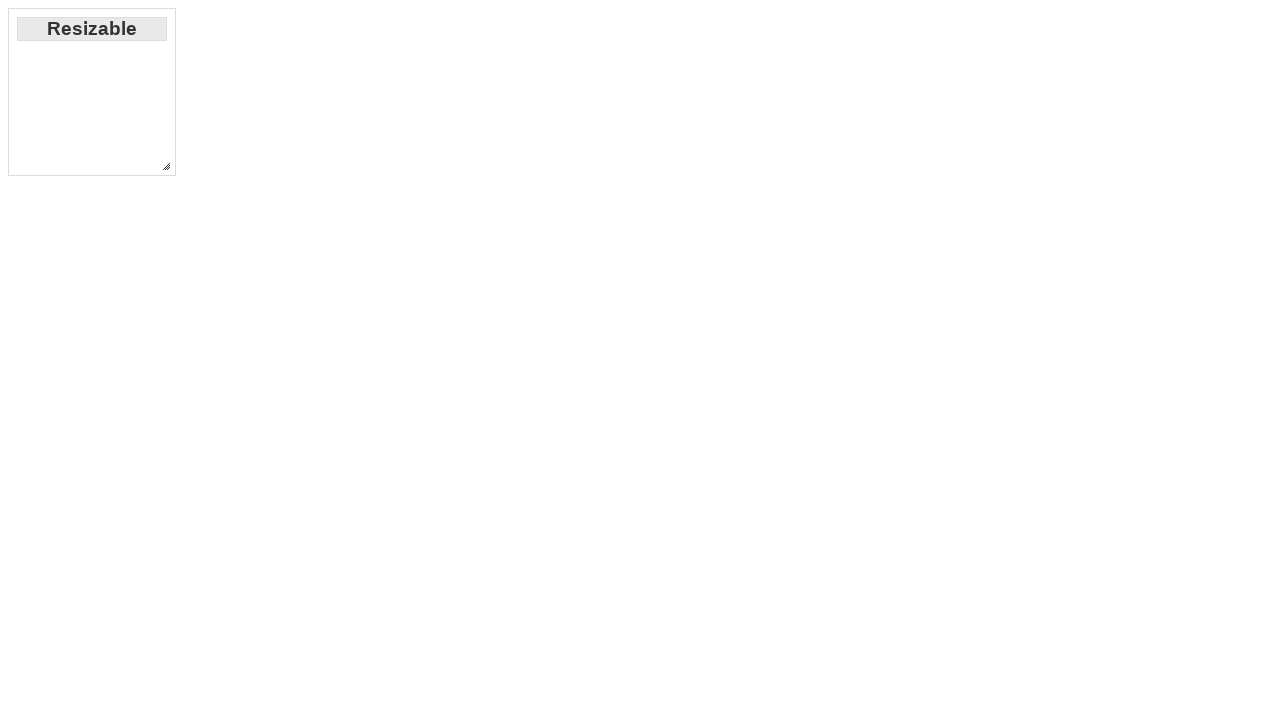

Navigated to jQuery UI resizable demo page
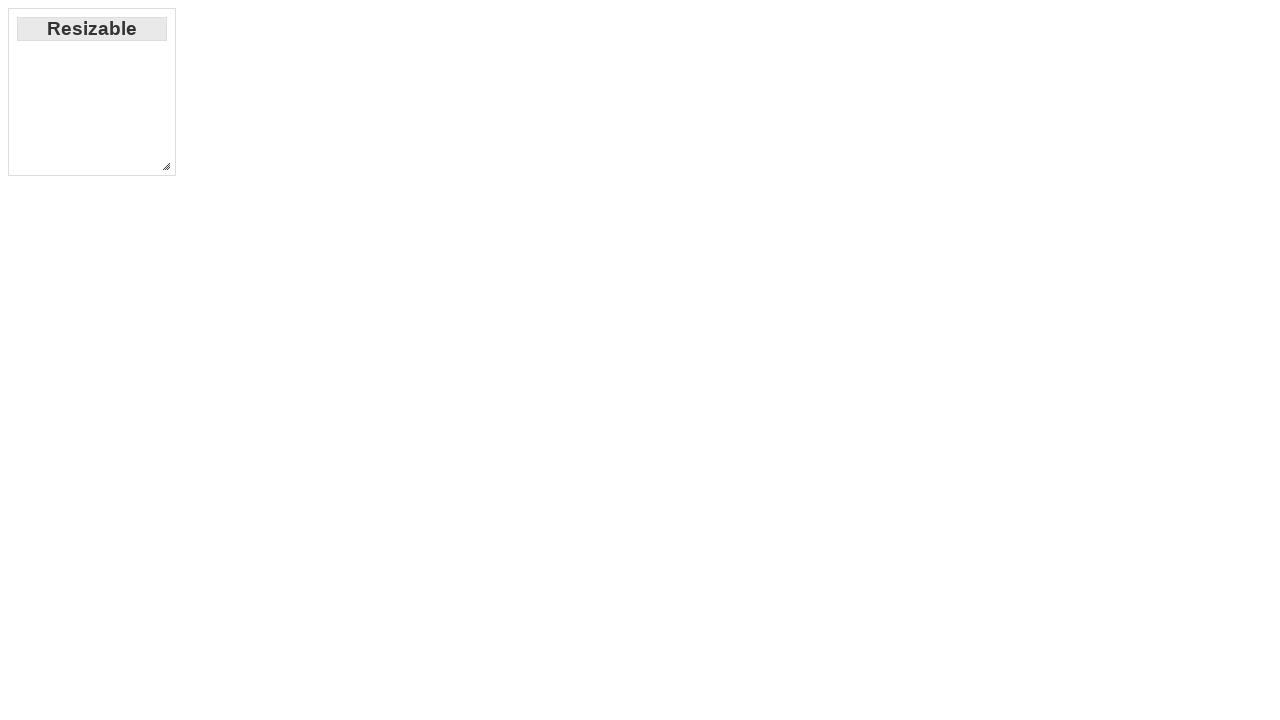

Resizable element is visible on the page
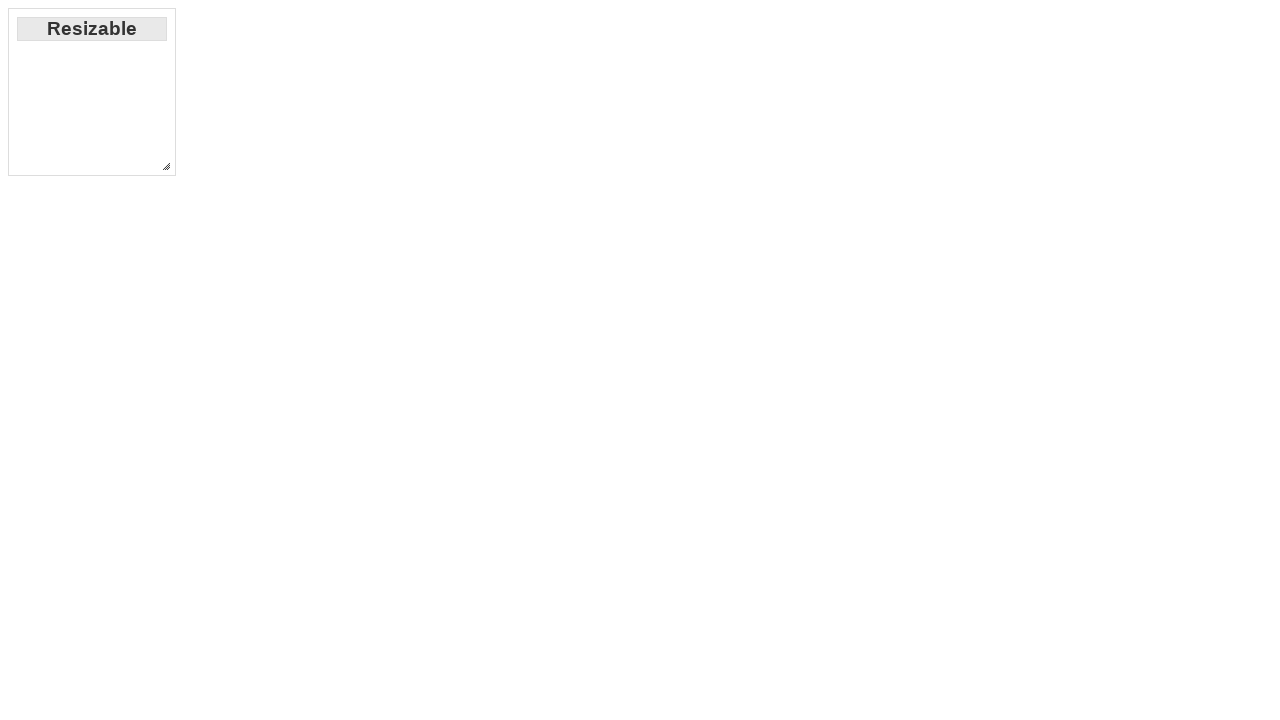

Located resizable element and resize handle
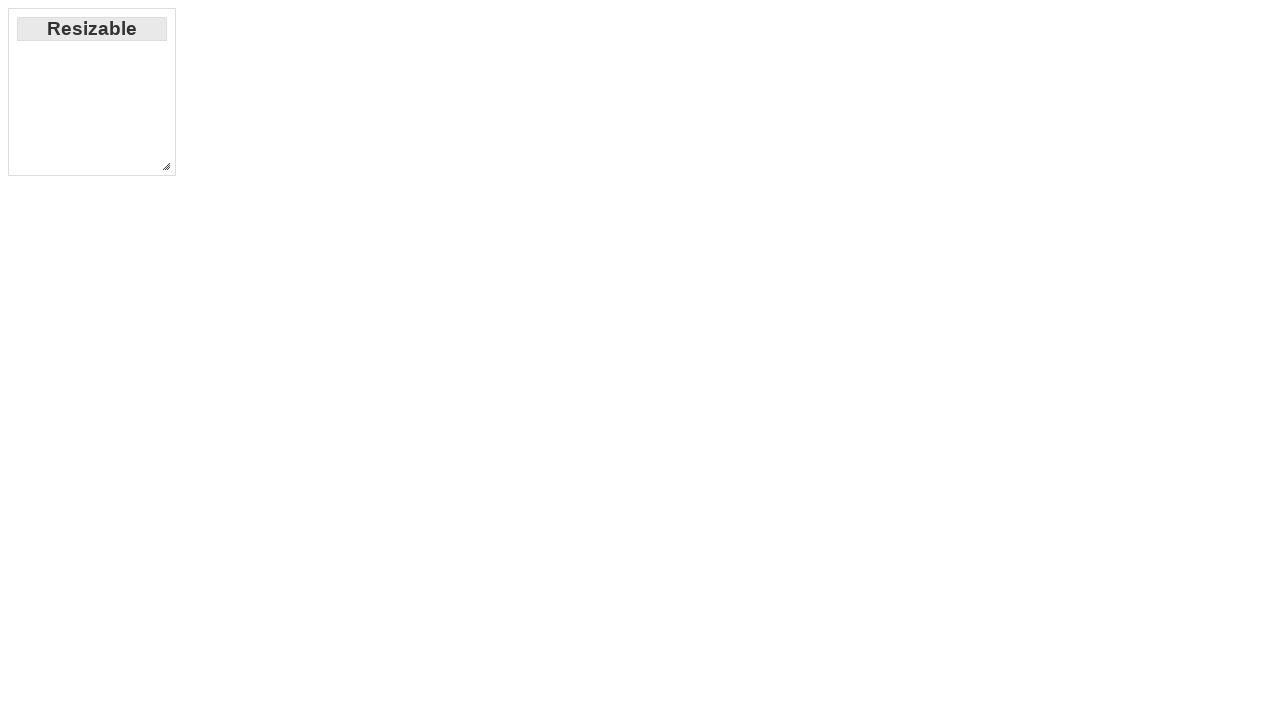

Moved mouse to center of resize handle at (166, 166)
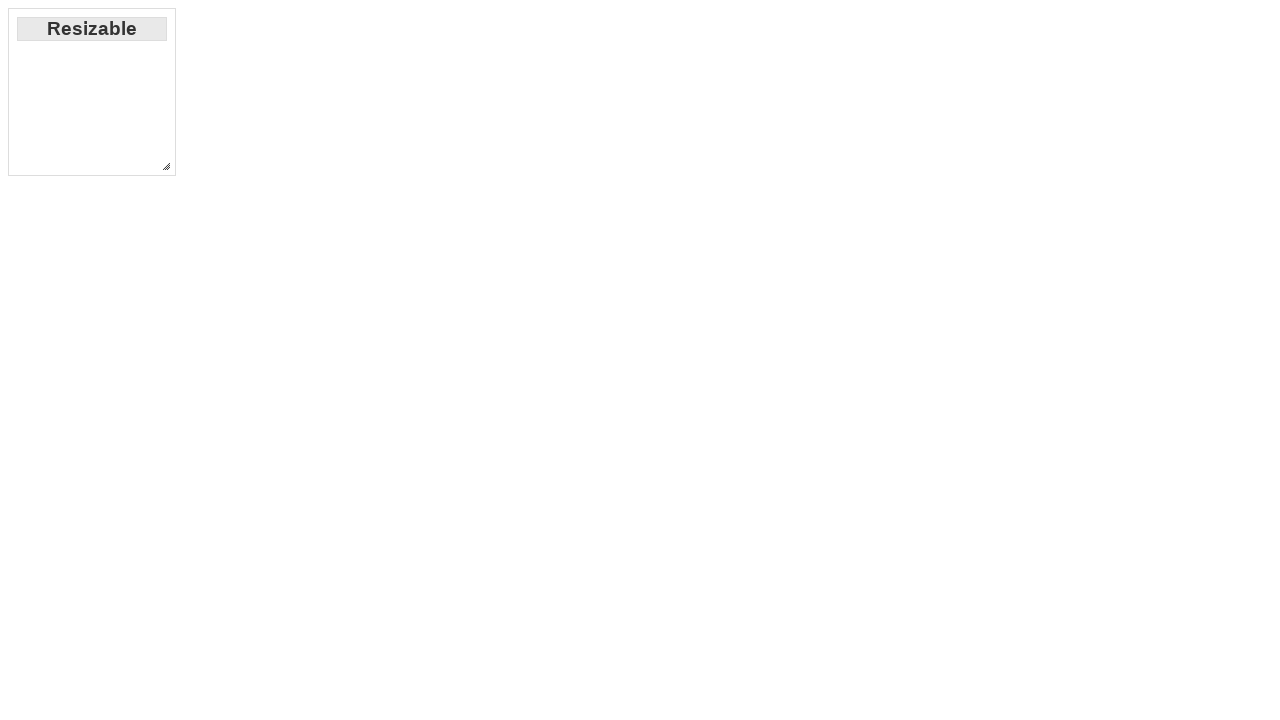

Pressed mouse button down on resize handle at (166, 166)
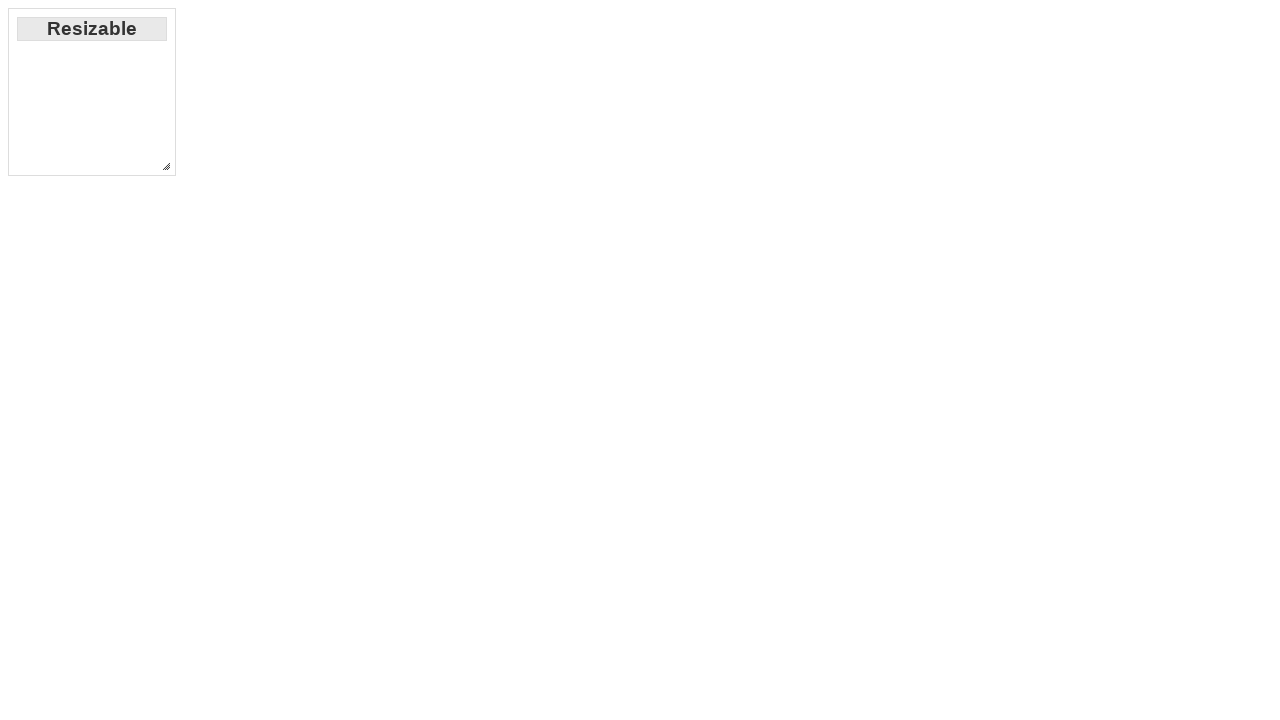

Dragged resize handle 100px right and 100px down at (258, 258)
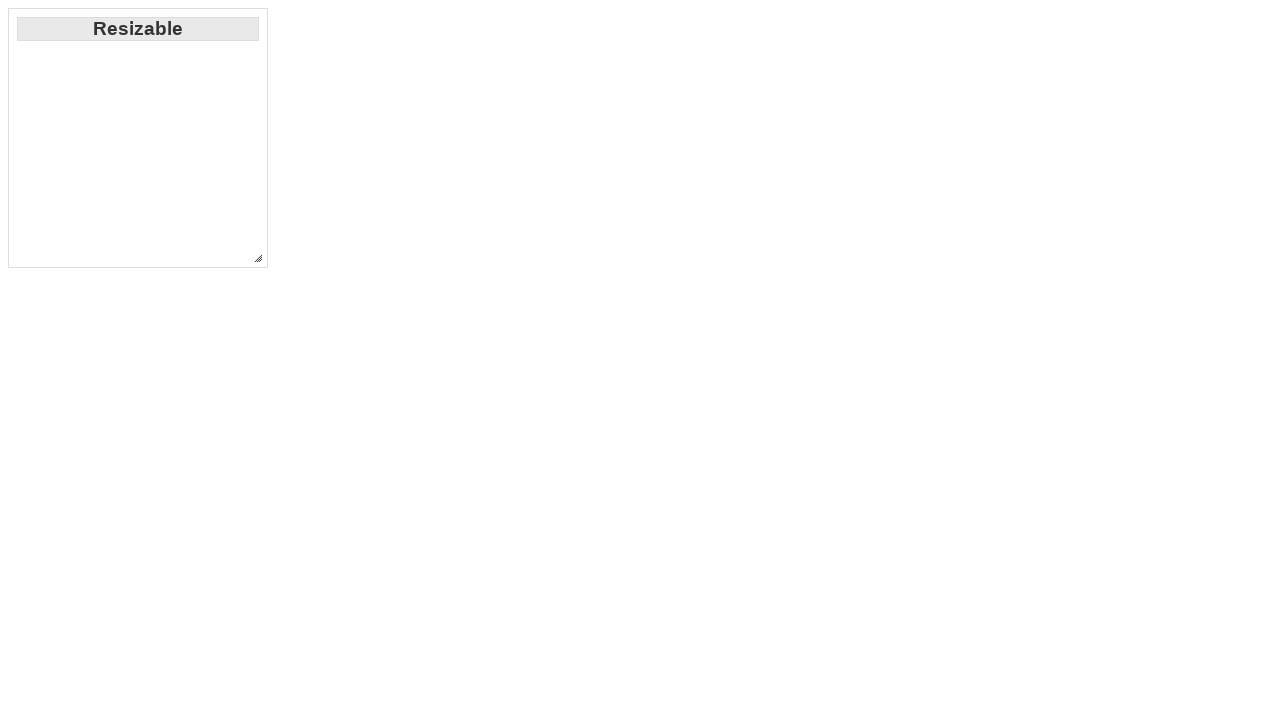

Released mouse button to complete resize drag at (258, 258)
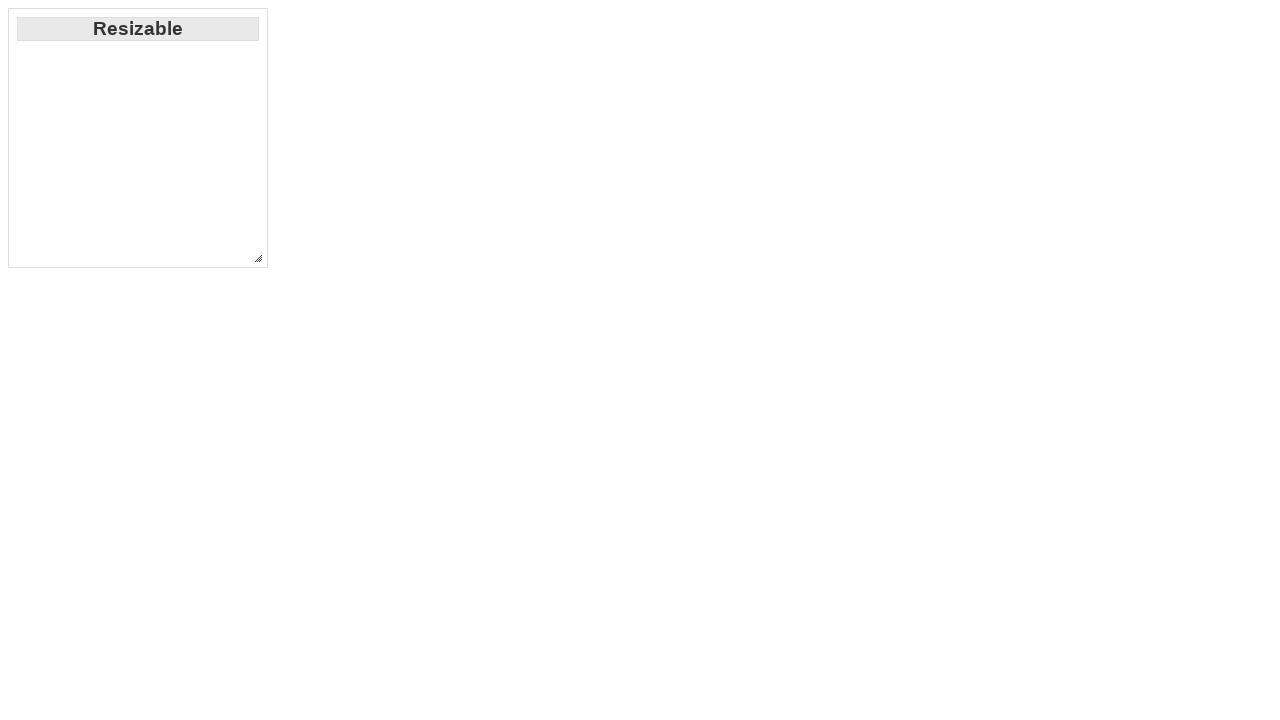

Retrieved resizable element dimensions after resize
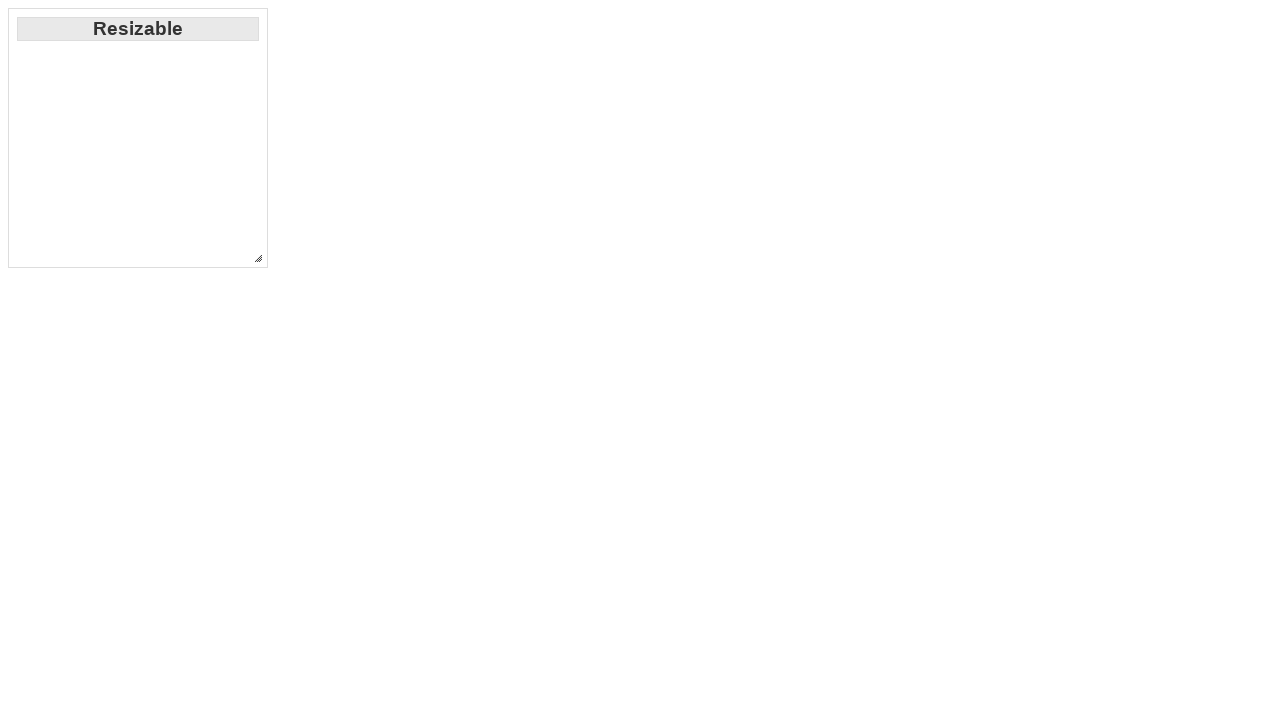

Verified resizable element bounding box is not null
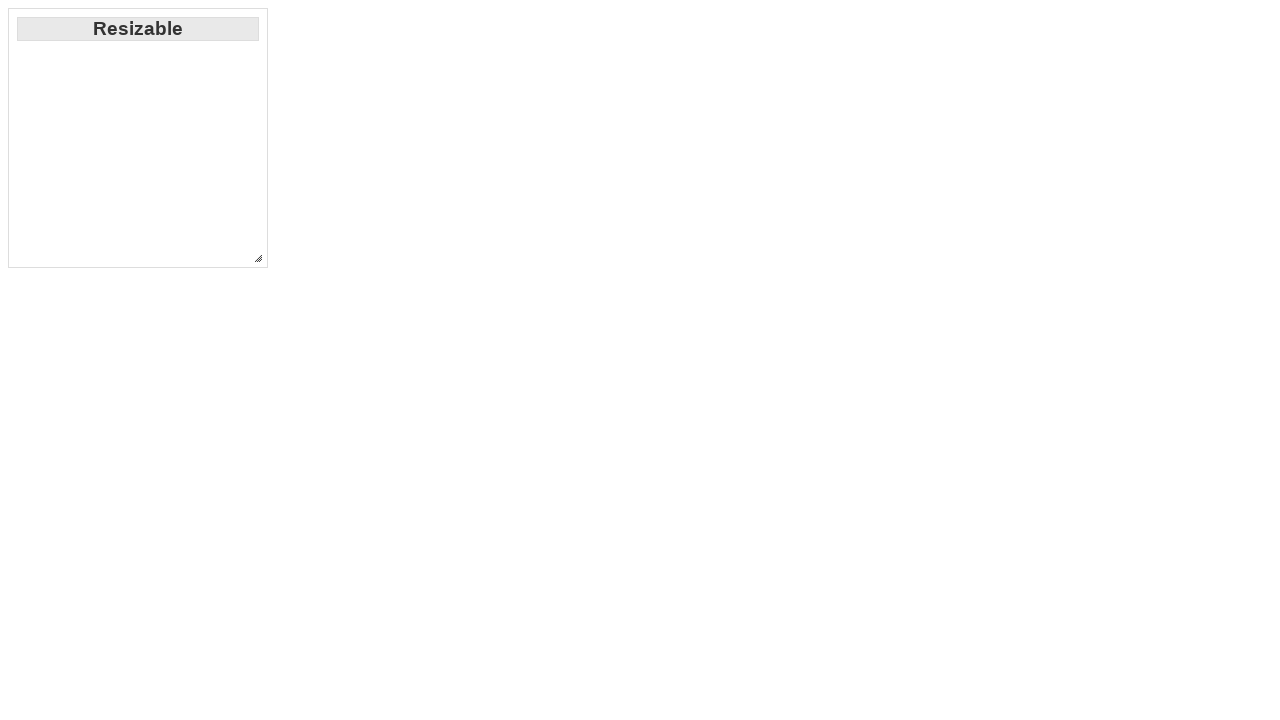

Verified element width increased to 260px (greater than original 150px)
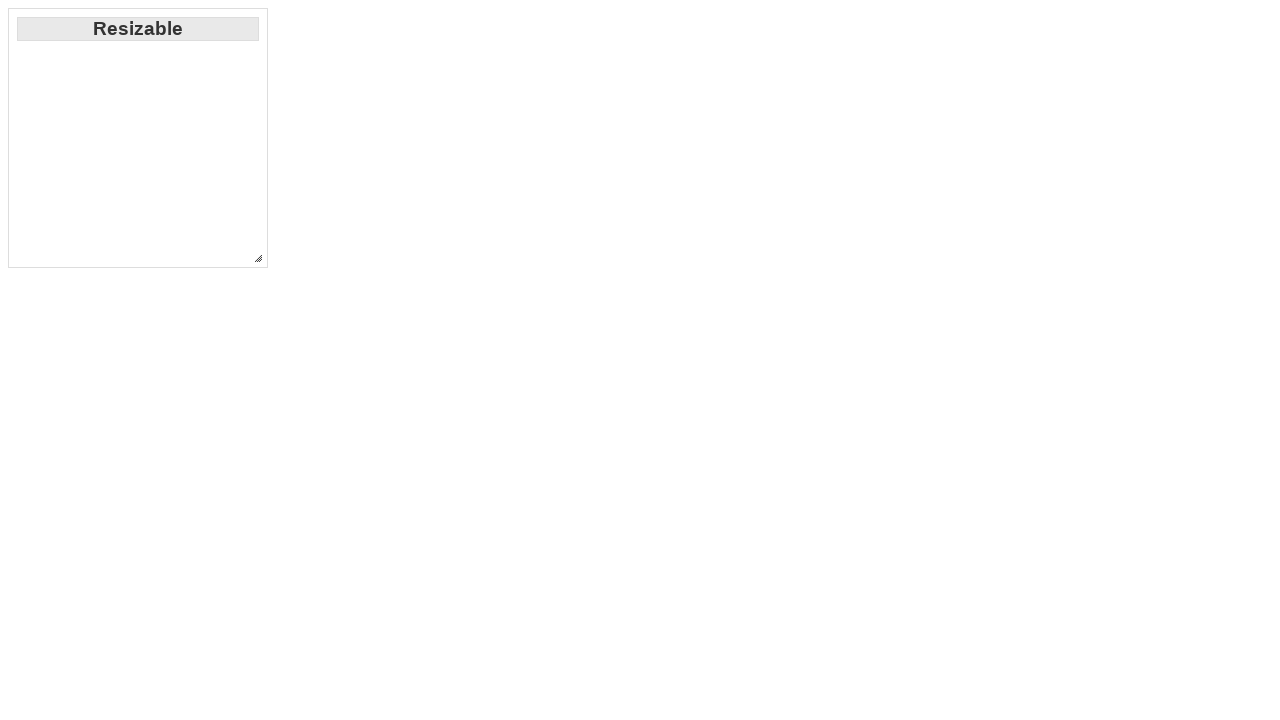

Verified element height increased to 260px (greater than original 150px)
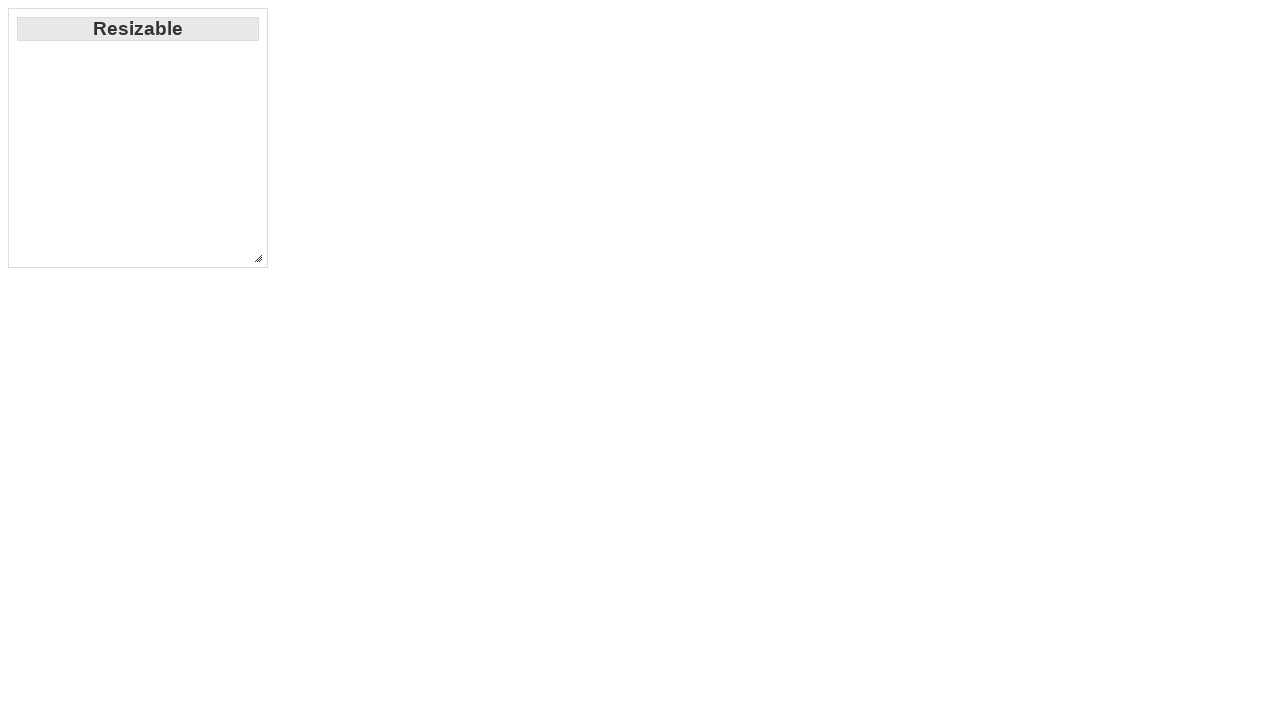

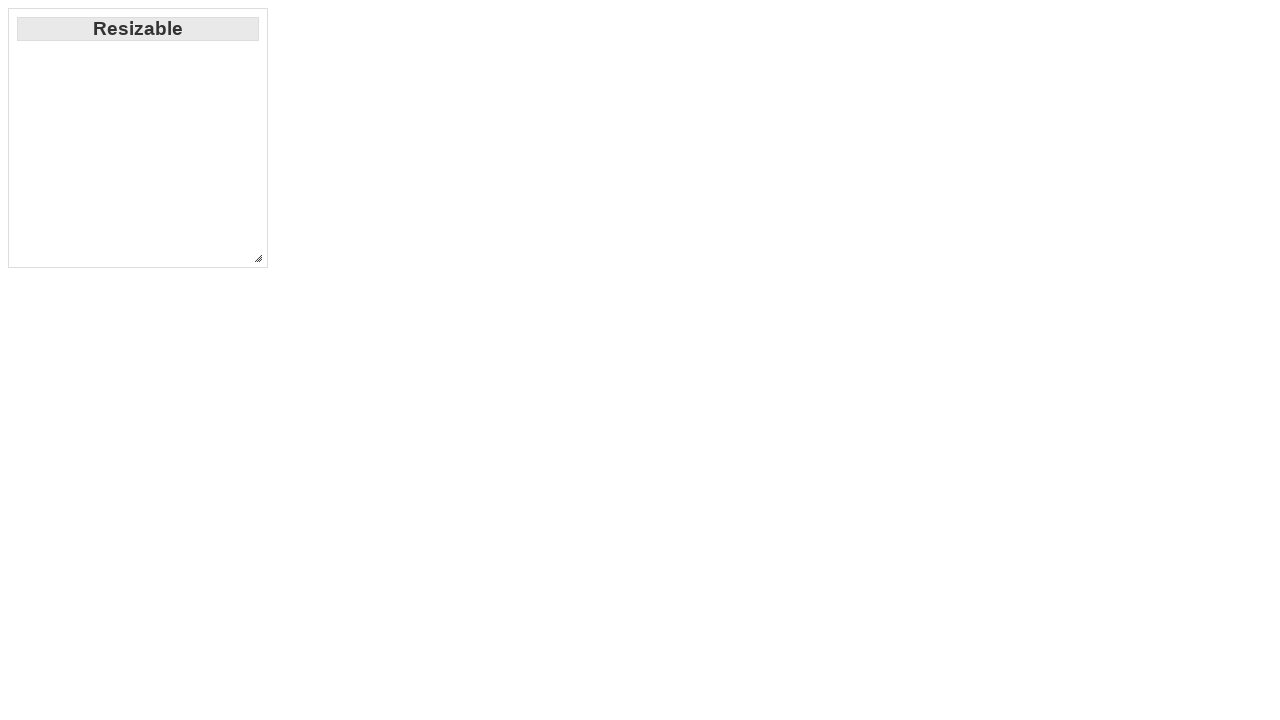